Tests navigation to All Products page via footer link

Starting URL: http://intershop5.skillbox.ru/

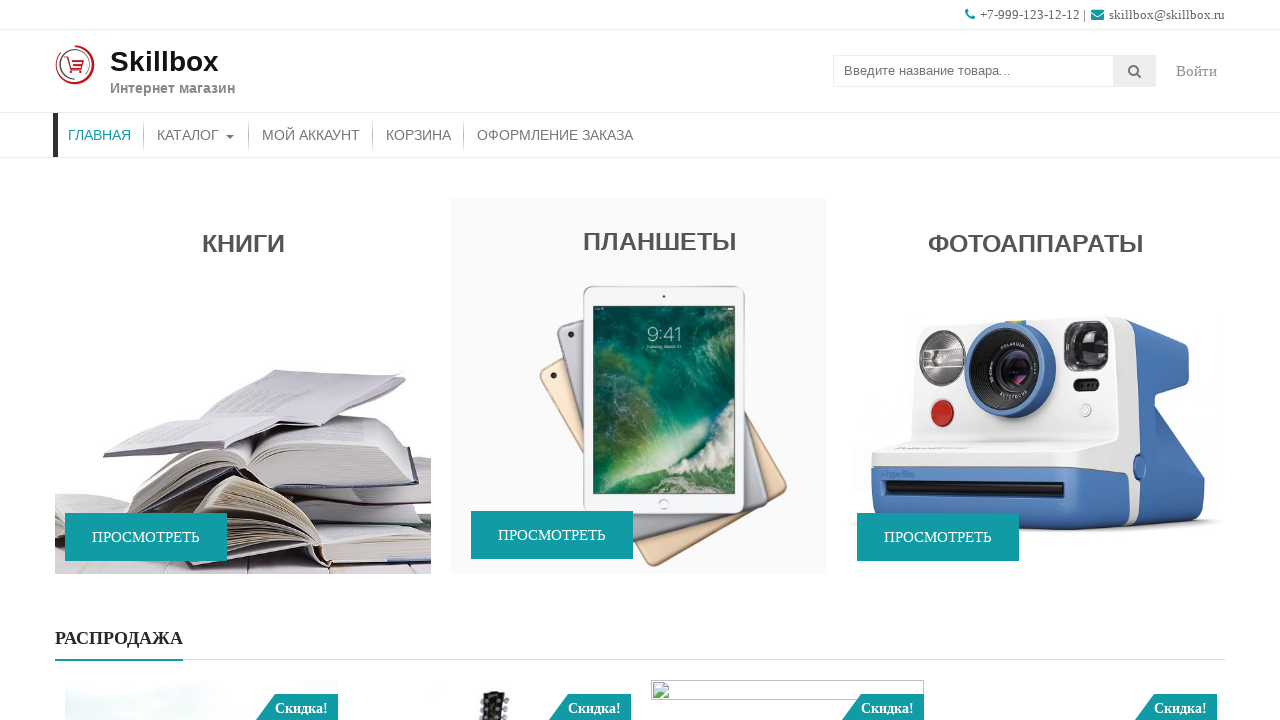

Scrolled down to footer (2000px)
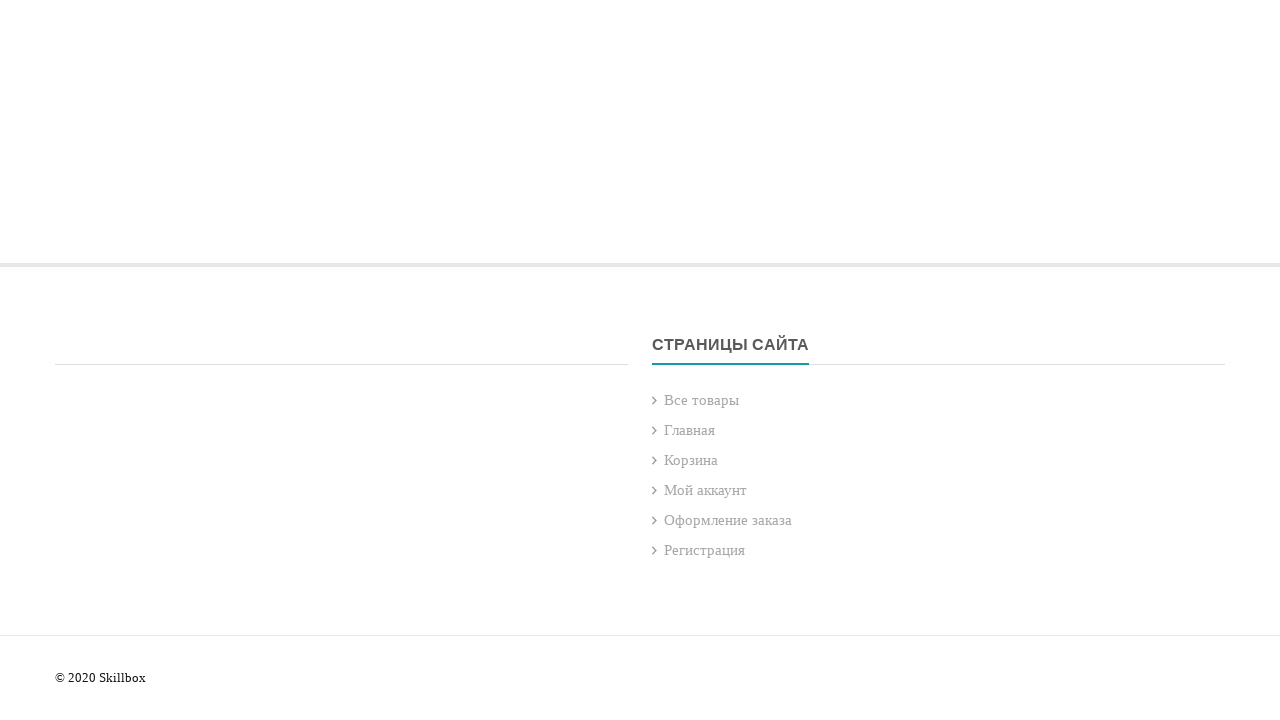

Clicked 'All Products' link in footer at (702, 400) on xpath=//div[@class='top-footer-block']//a[contains(text(),'Все товары')]
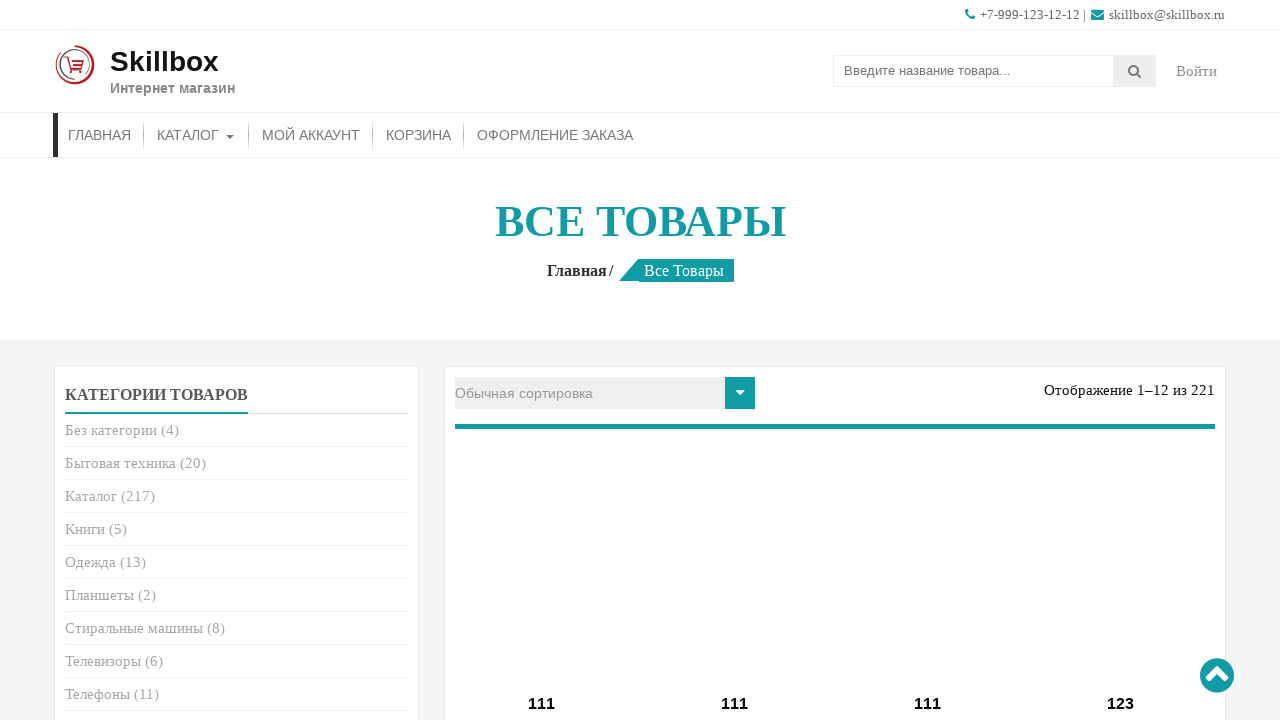

All Products page loaded - page title appeared
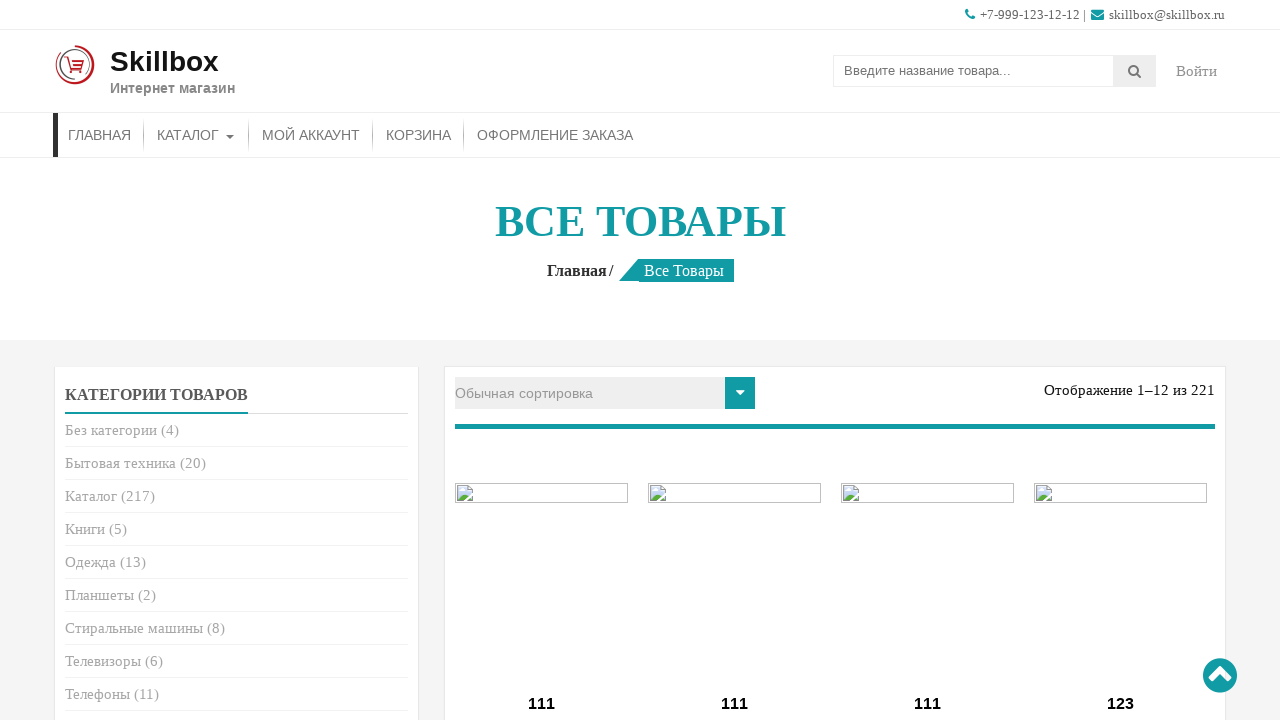

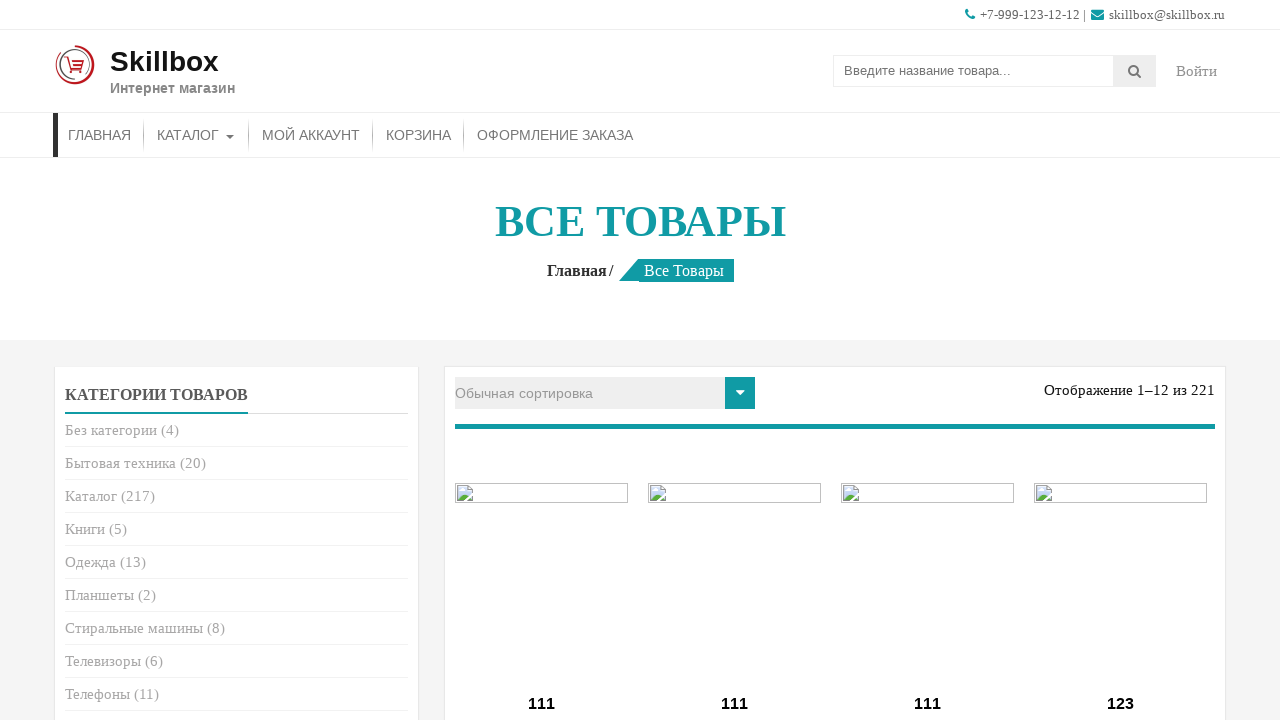